Tests that social network links in the footer open external sites (Stack Overflow, Discord, Twitter, LinkedIn) in new tabs

Starting URL: https://playwright.dev/

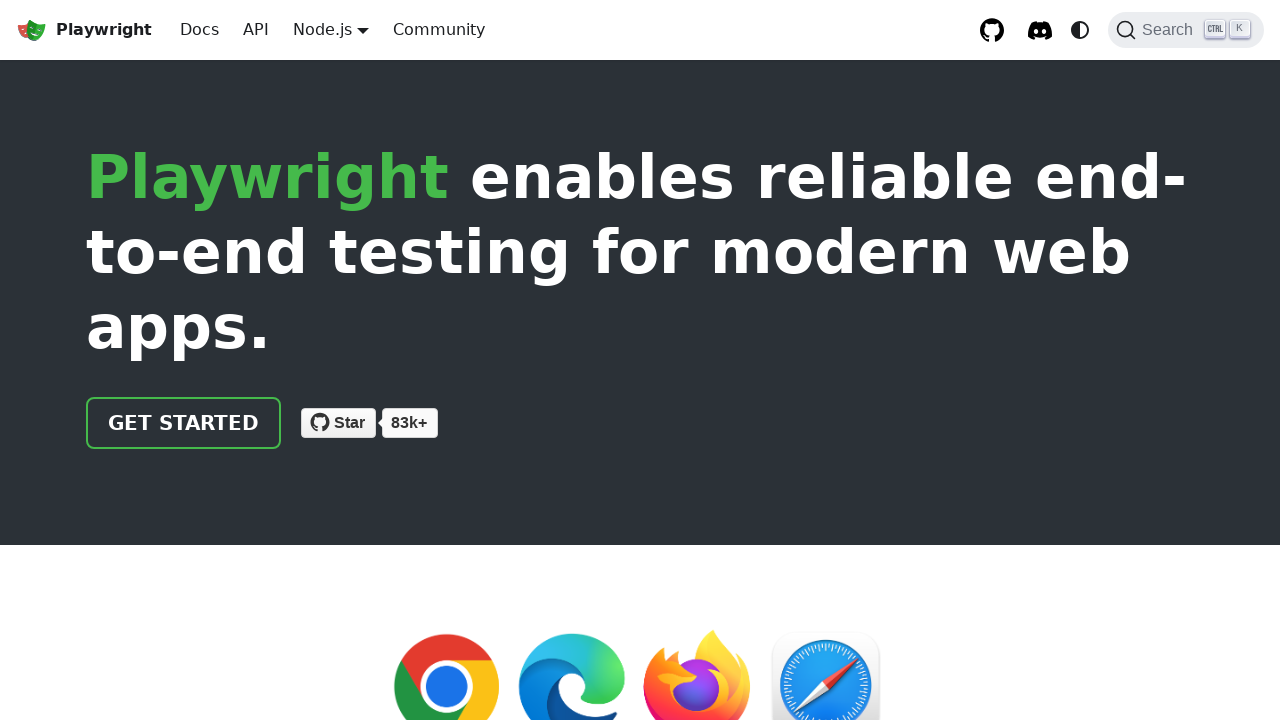

Clicked Stack Overflow link in footer at (526, 533) on internal:role=link[name="Stack Overflow"i]
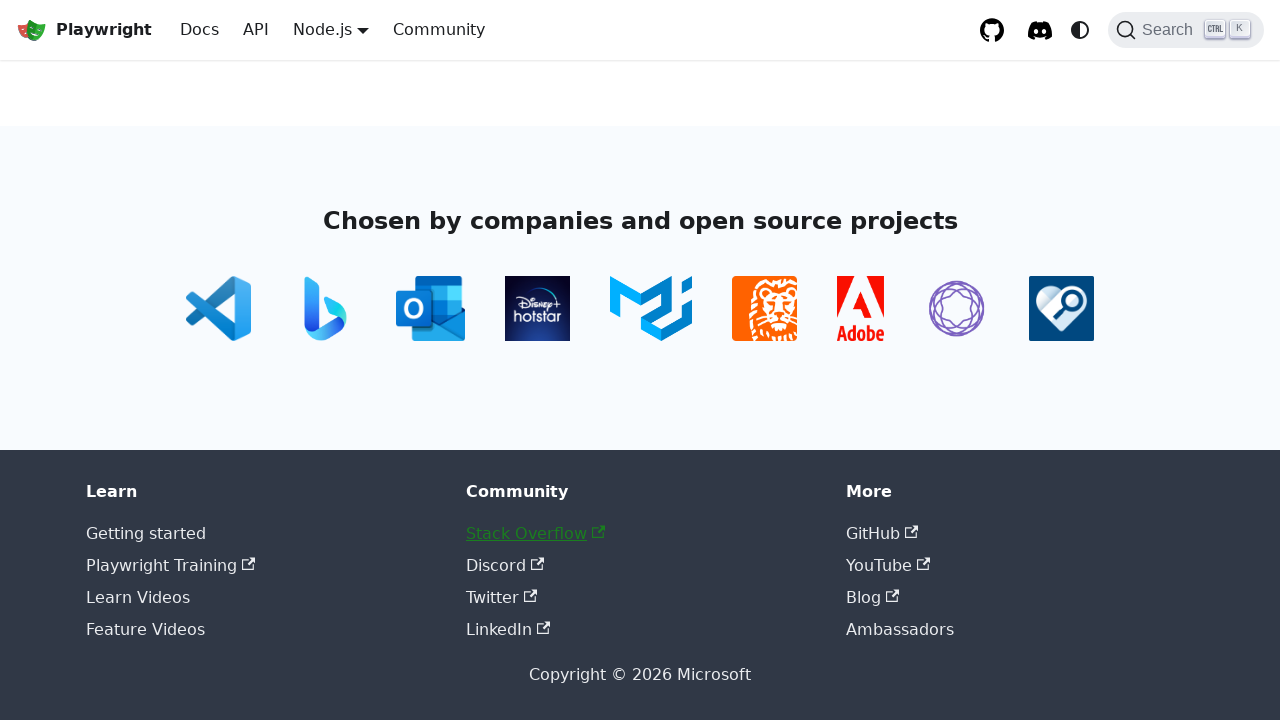

Stack Overflow page loaded in new tab
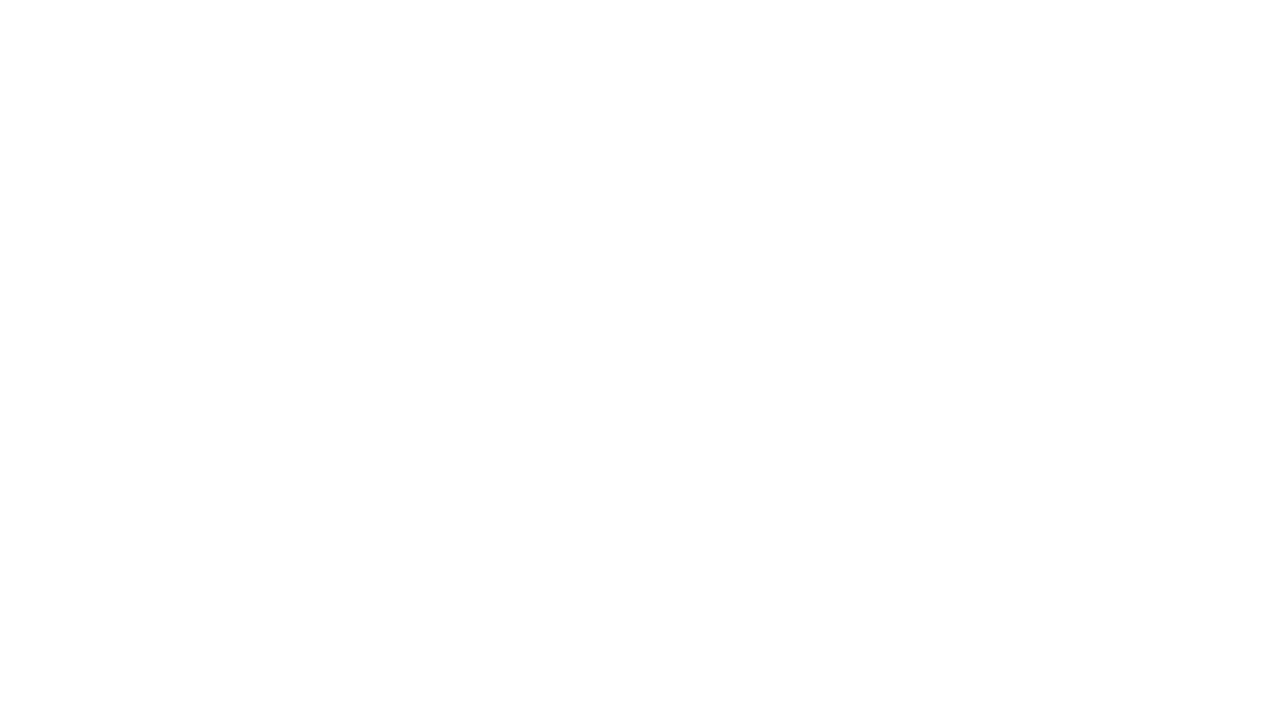

Clicked Discord link in footer at (496, 565) on internal:role=link[name="Discord"s]
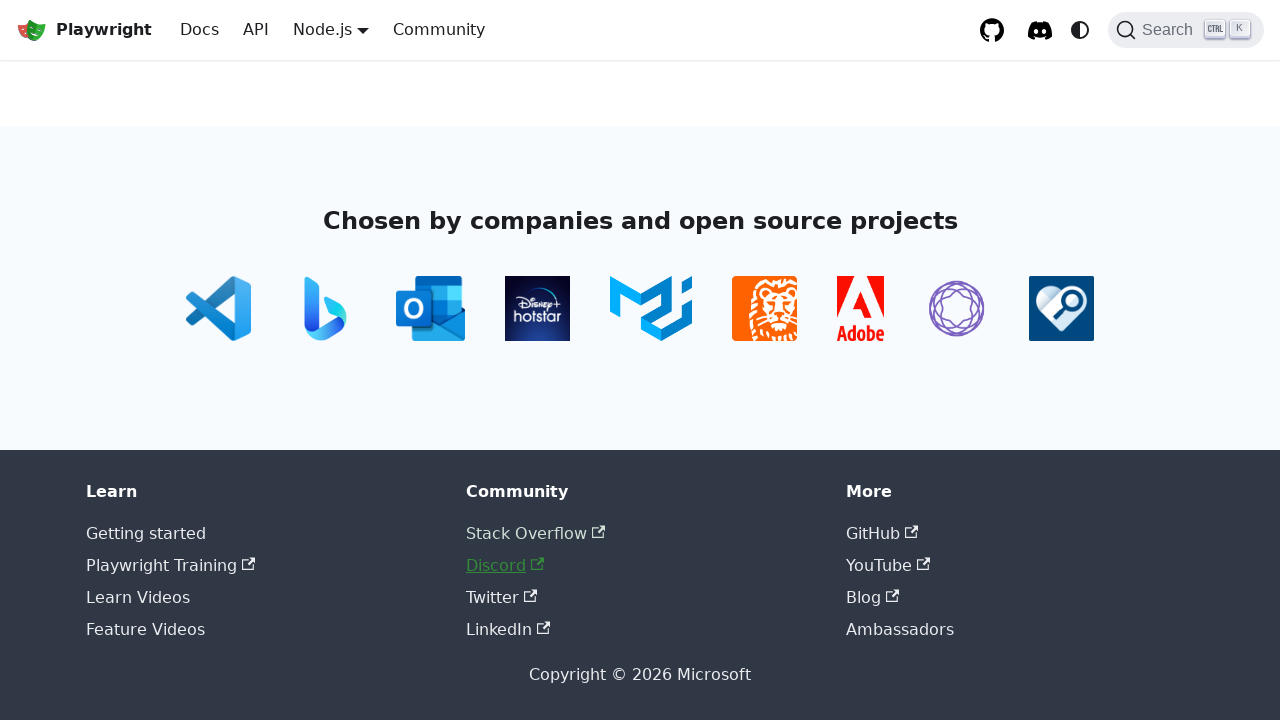

Discord page loaded in new tab
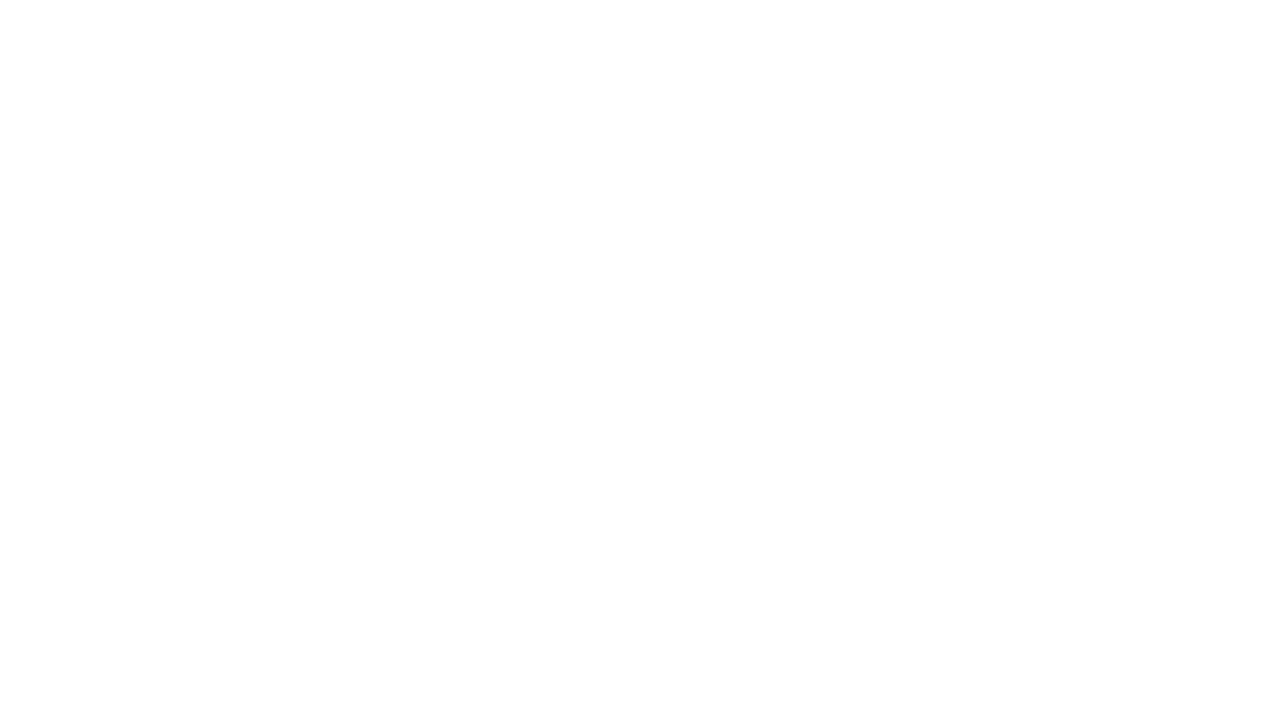

Clicked Twitter link in footer at (492, 597) on internal:role=link[name="Twitter"i]
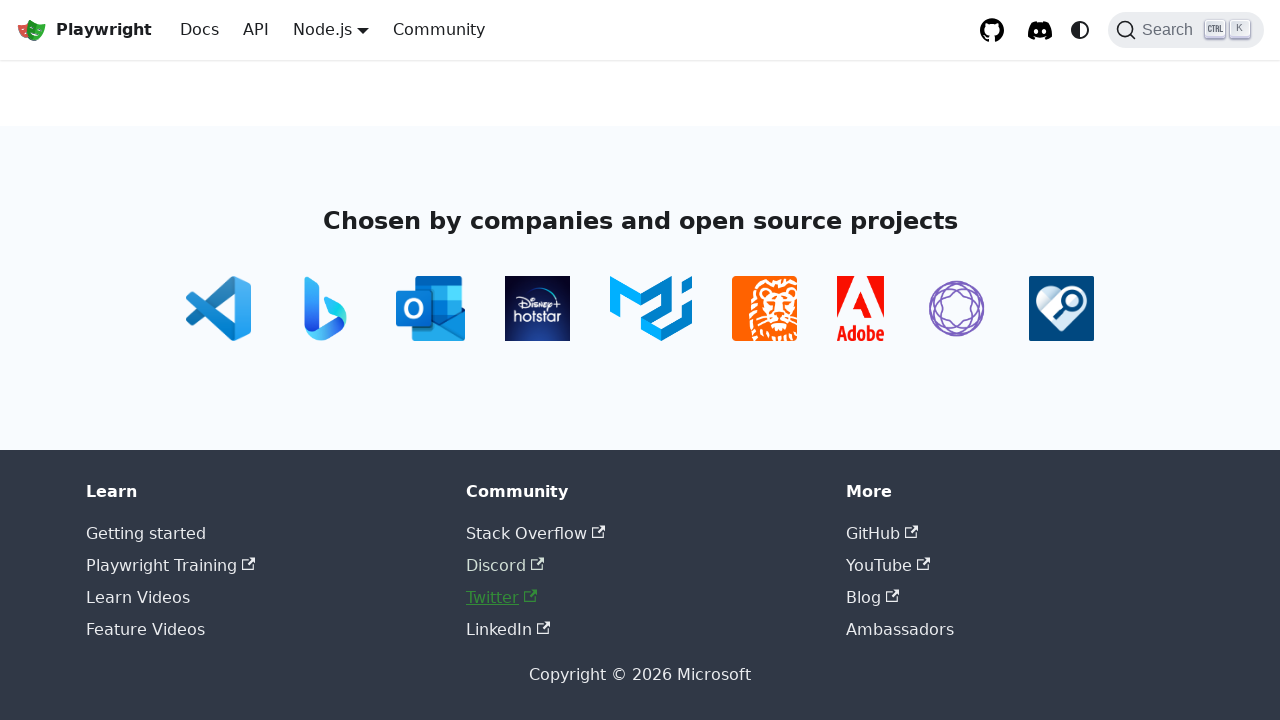

Twitter page loaded in new tab
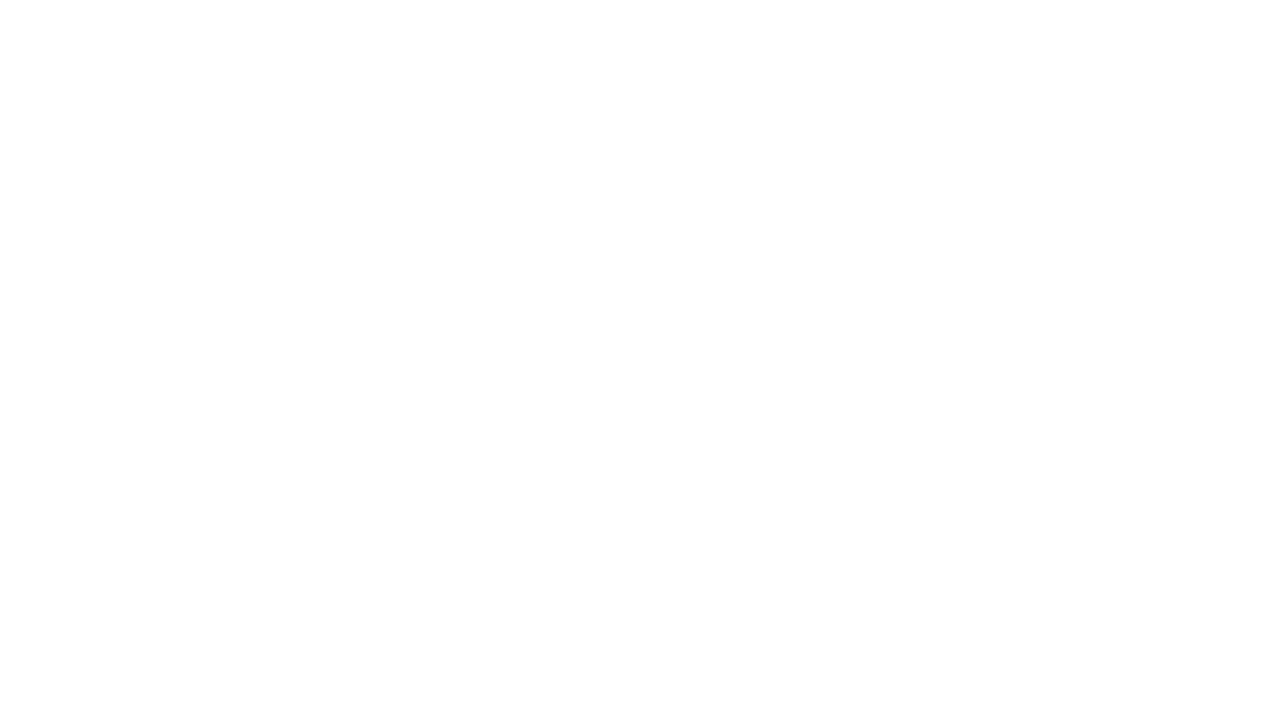

Clicked LinkedIn link in footer at (499, 629) on internal:role=link[name="LinkedIn"i]
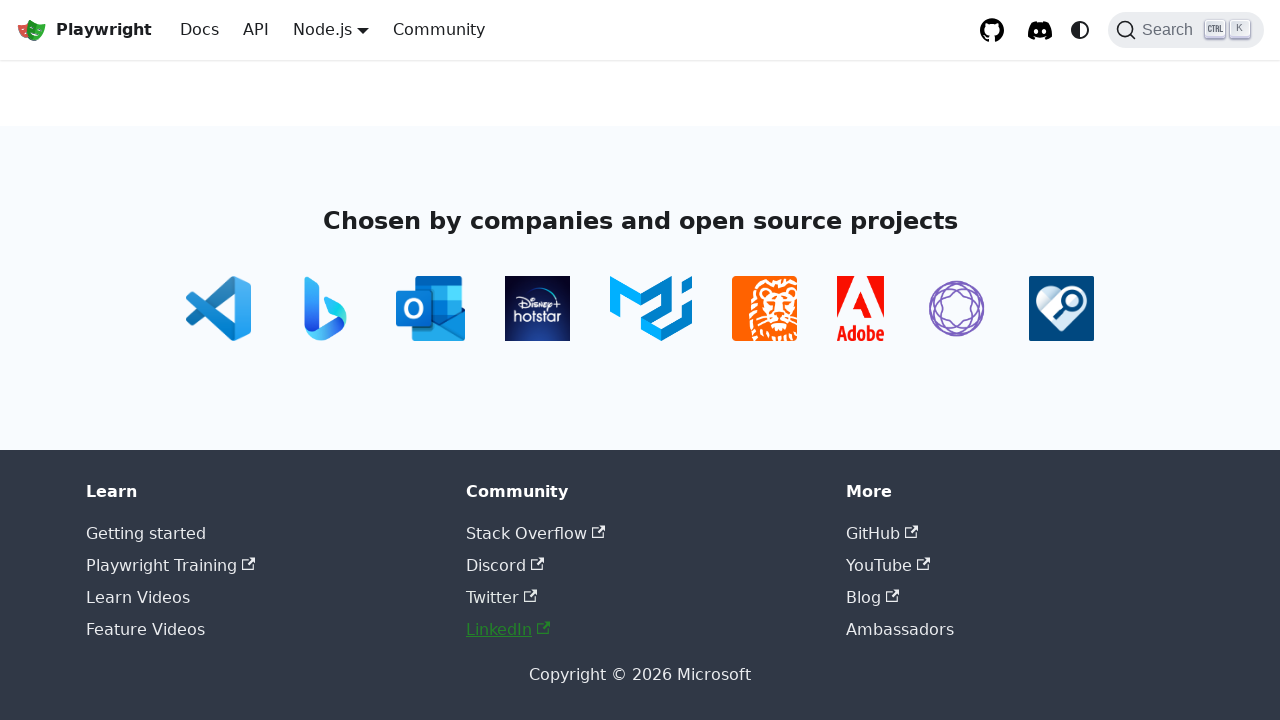

LinkedIn page loaded in new tab
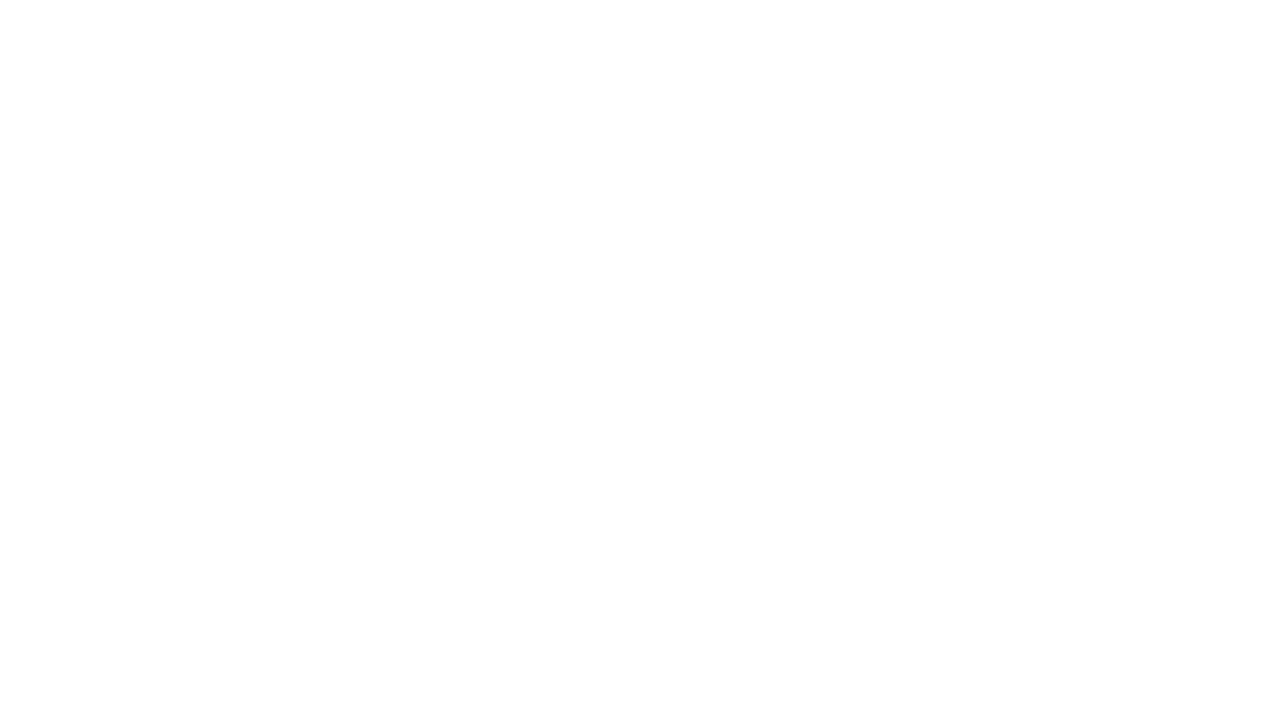

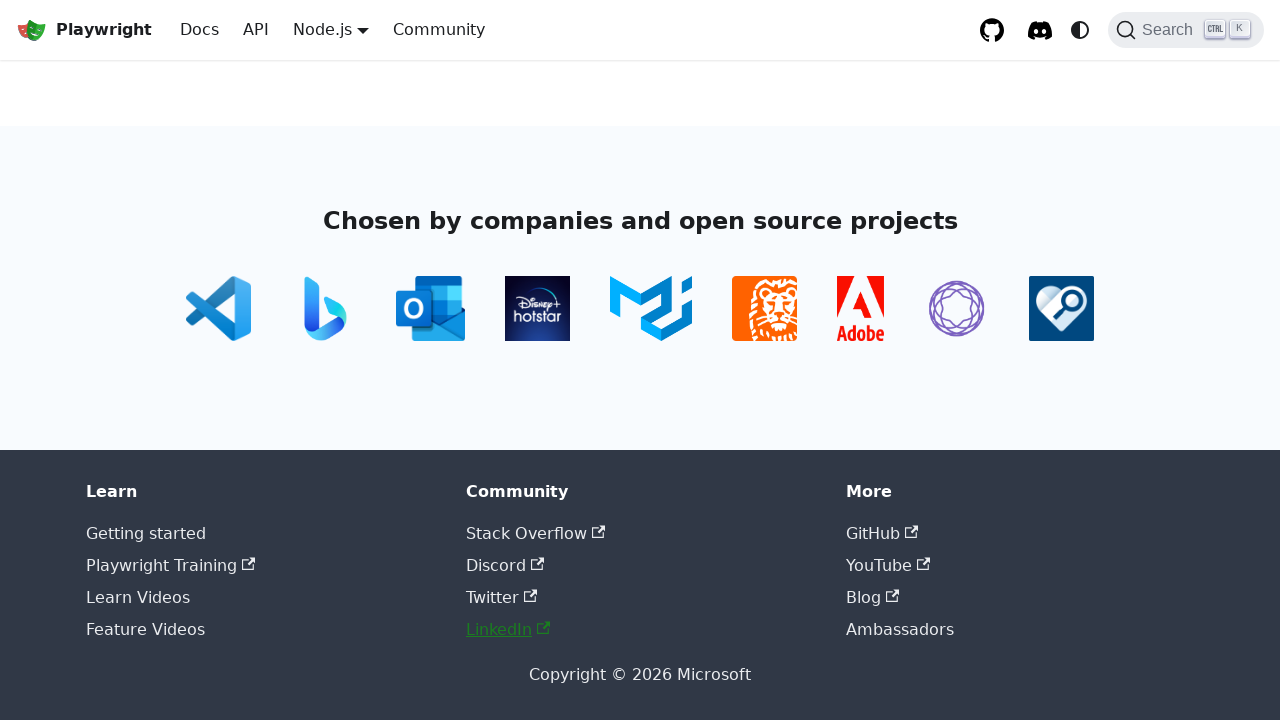